Tests the Contact form by filling in email, name and message fields and submitting to verify a thank you alert appears.

Starting URL: https://www.demoblaze.com/

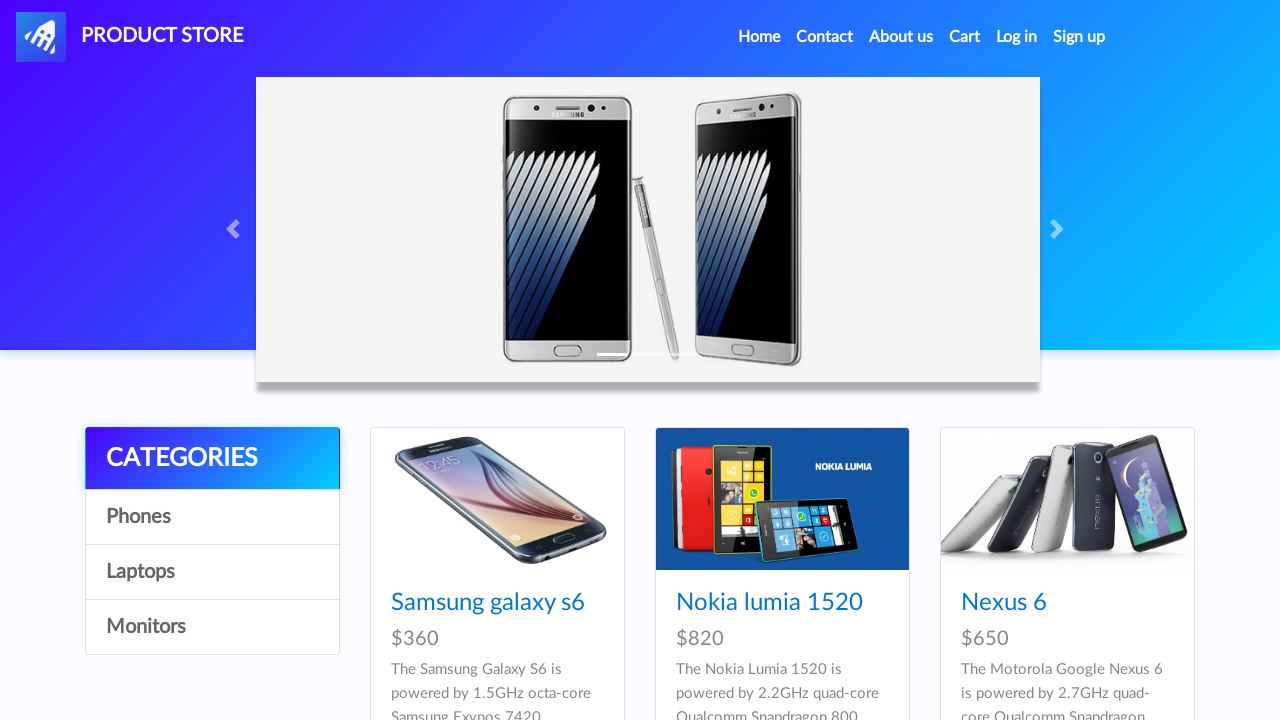

Waited for page to load (networkidle state)
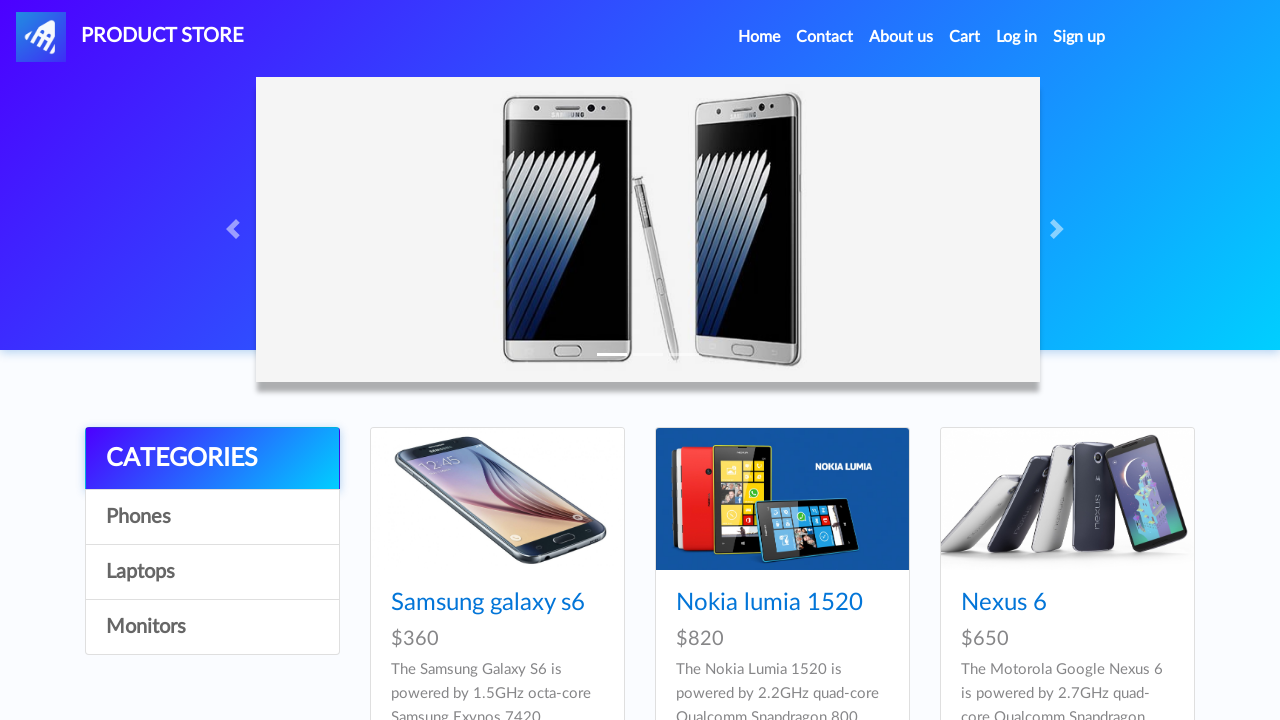

Clicked Contact link in navigation at (825, 37) on #navbarExample a.nav-link:has-text('Contact')
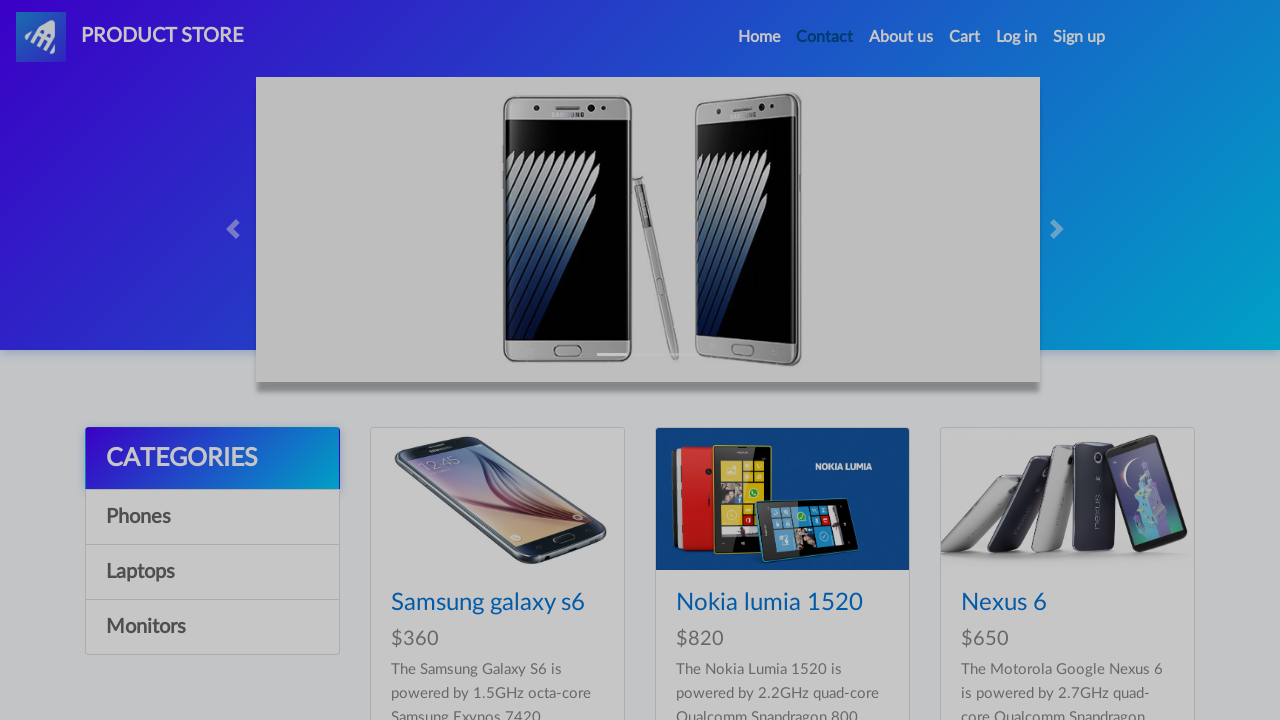

Contact modal appeared
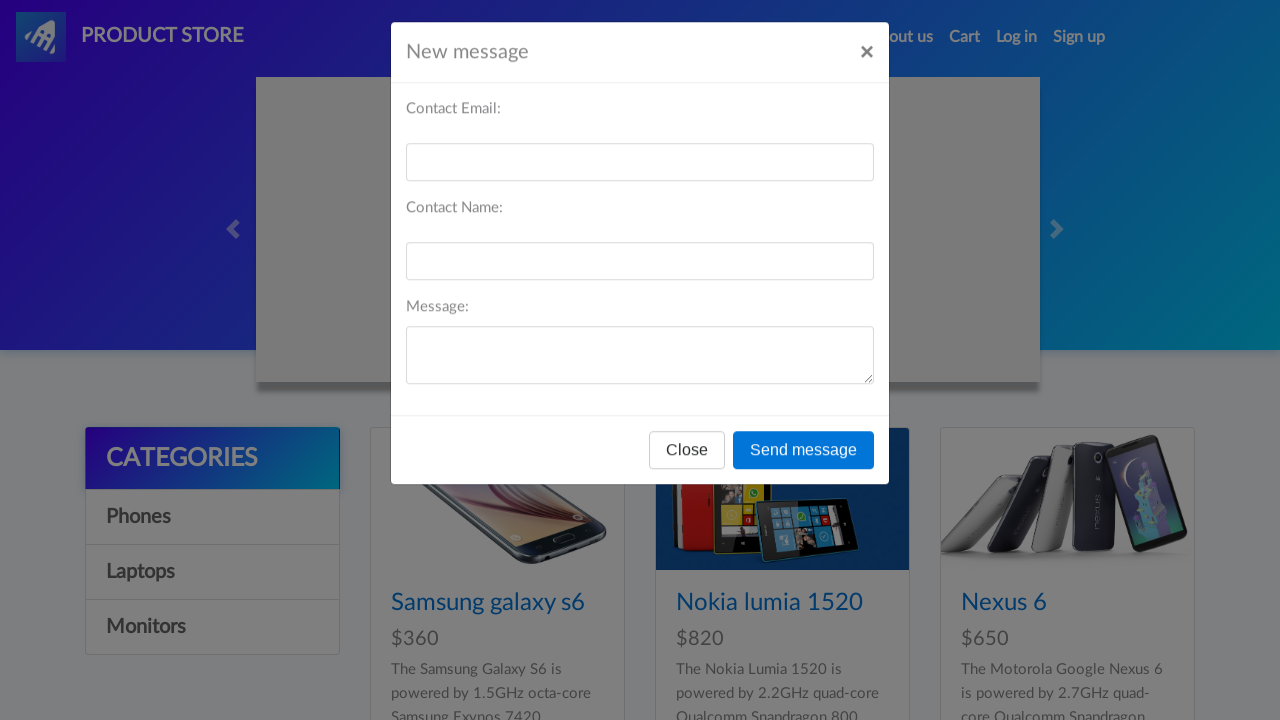

Filled email field with 'testcontact@example.com' on #recipient-email
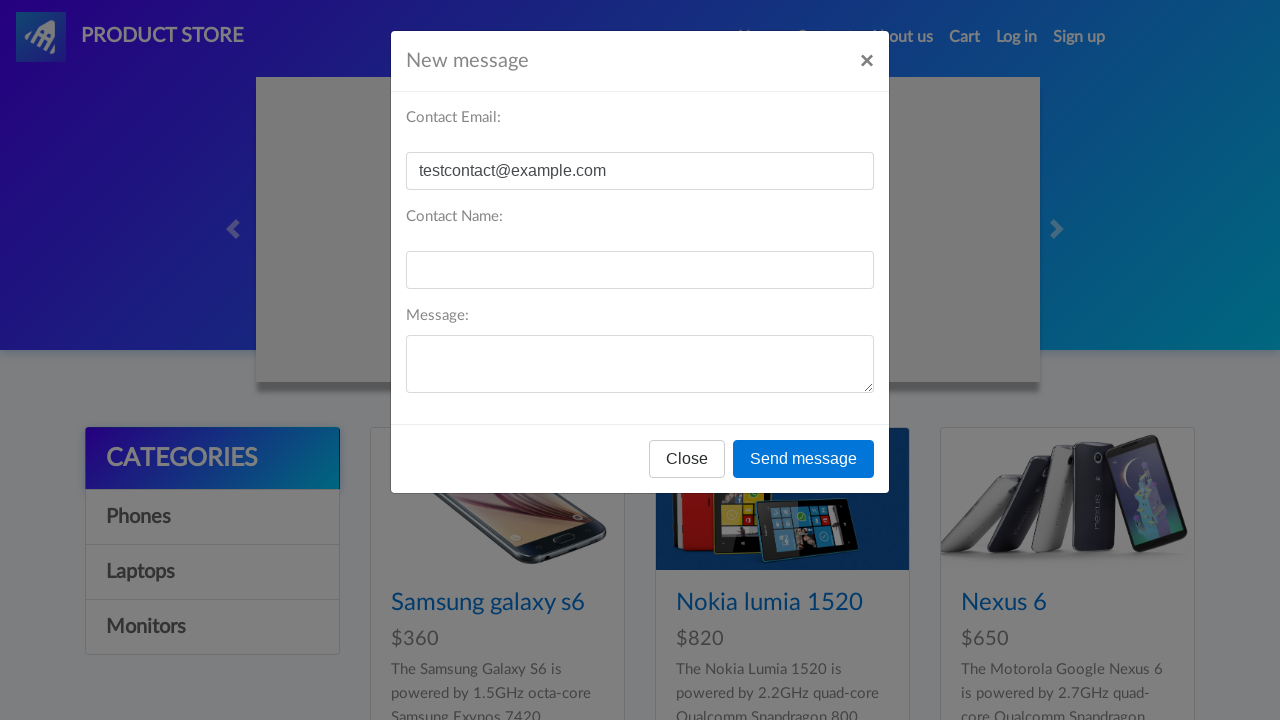

Filled name field with 'Test User' on #recipient-name
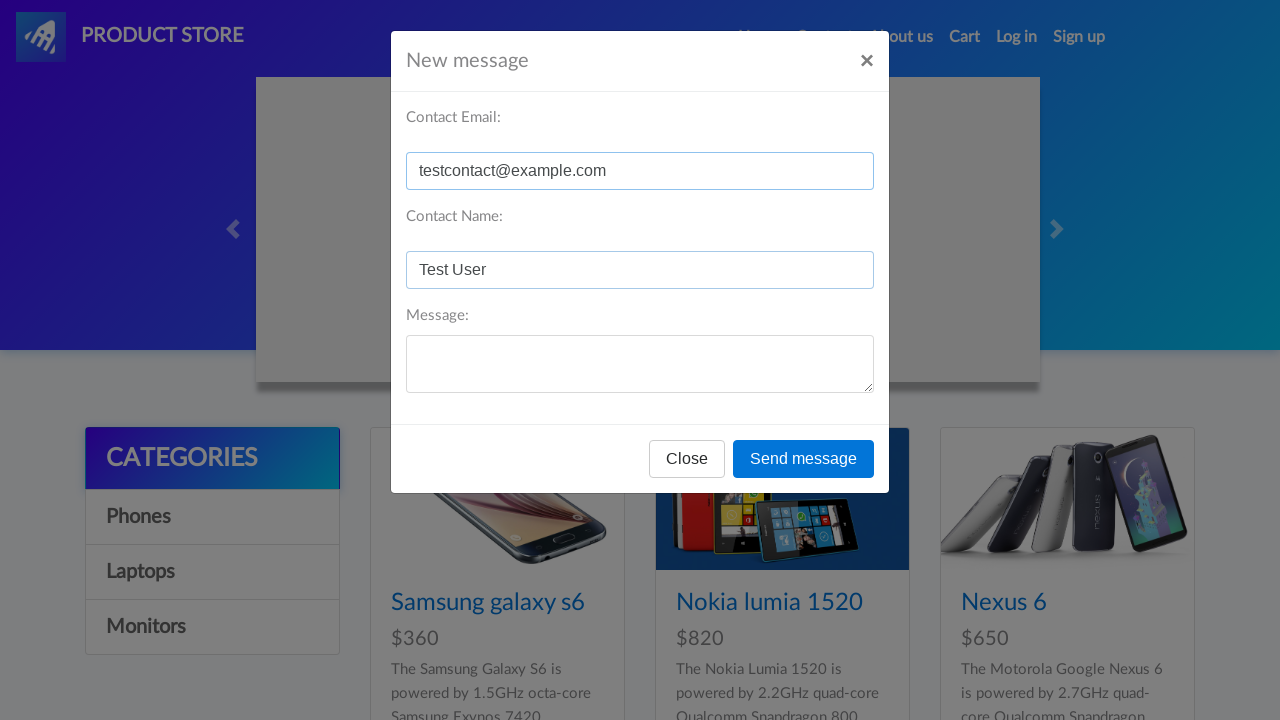

Filled message field with 'This is a test message' on #message-text
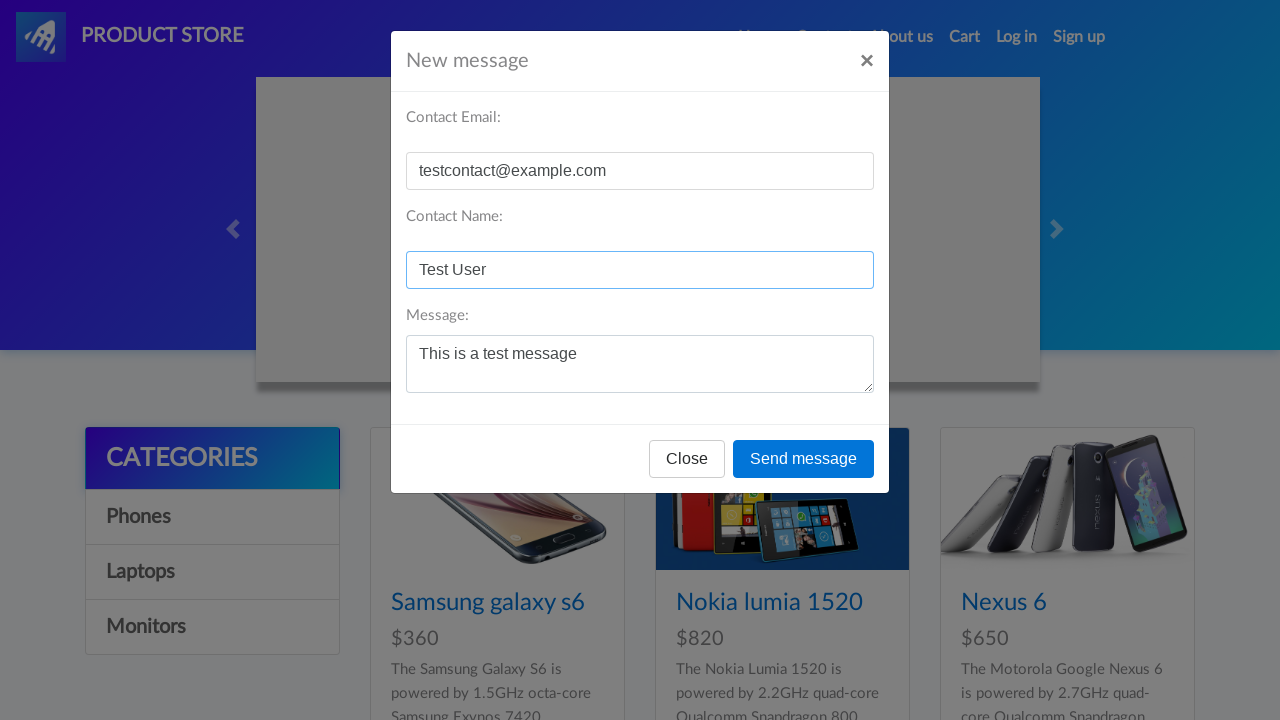

Set up dialog handler to accept thank you alert
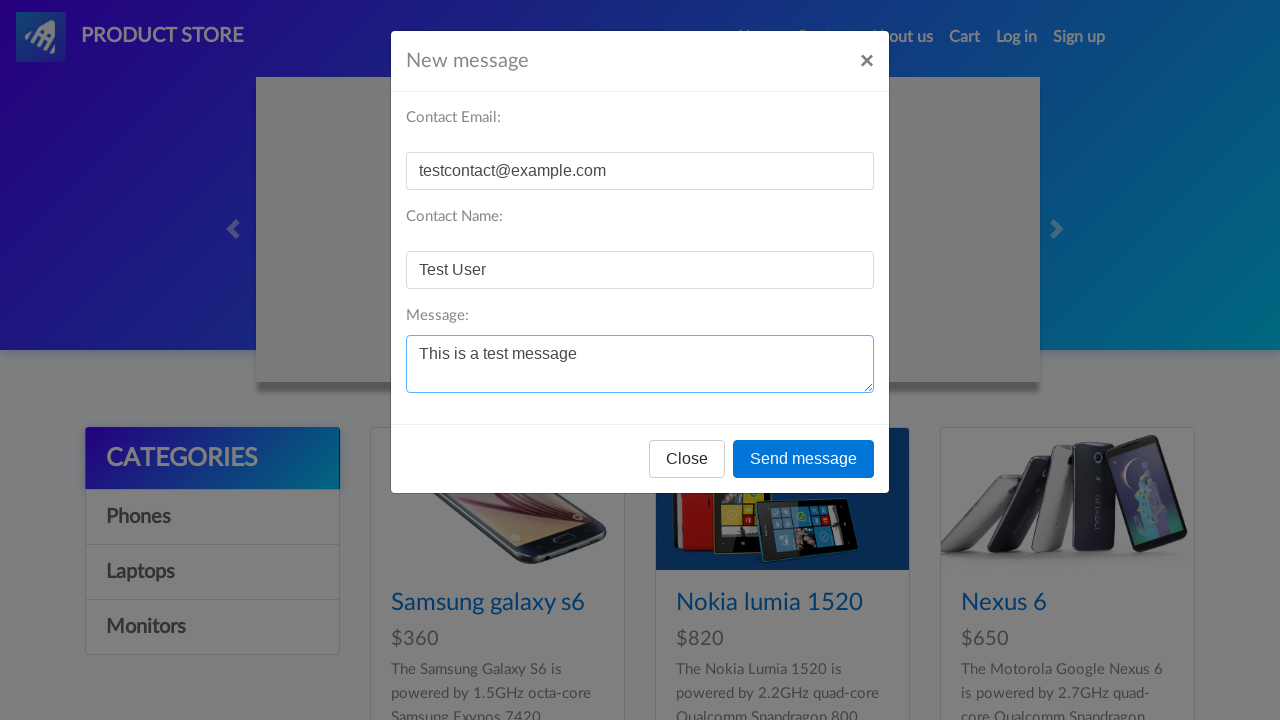

Clicked send button to submit contact form at (804, 459) on button[onclick='send()']
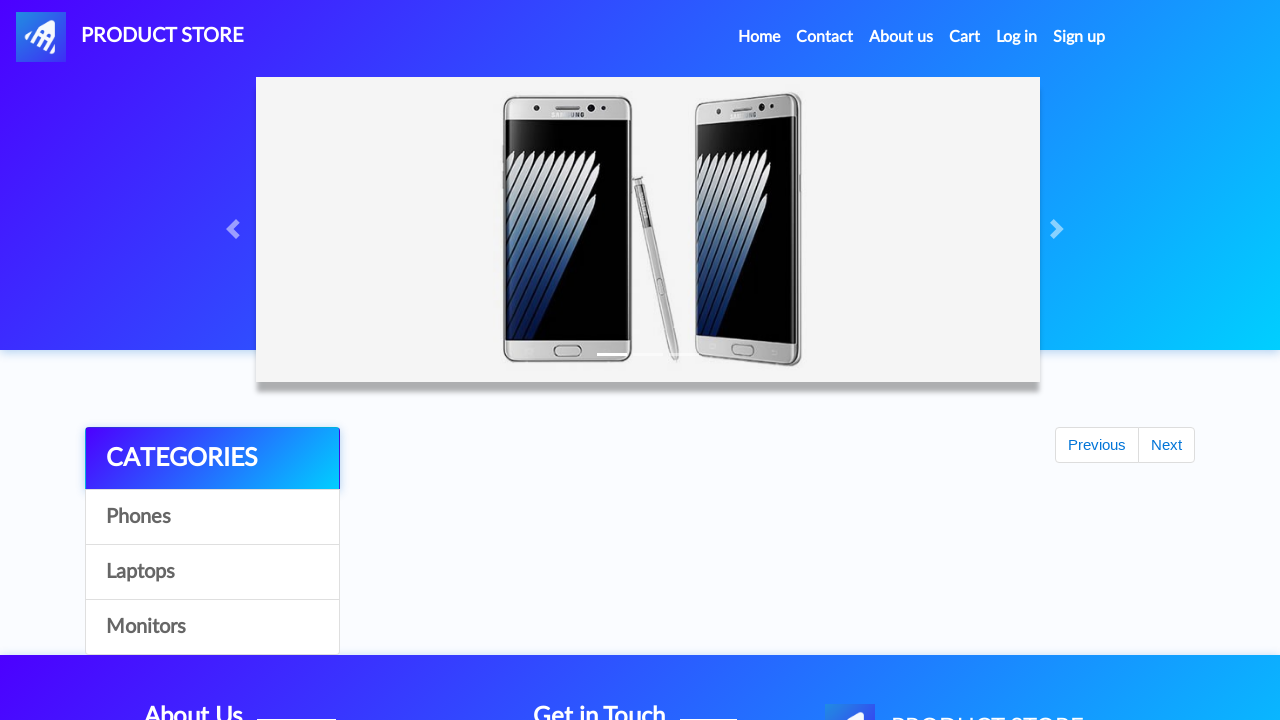

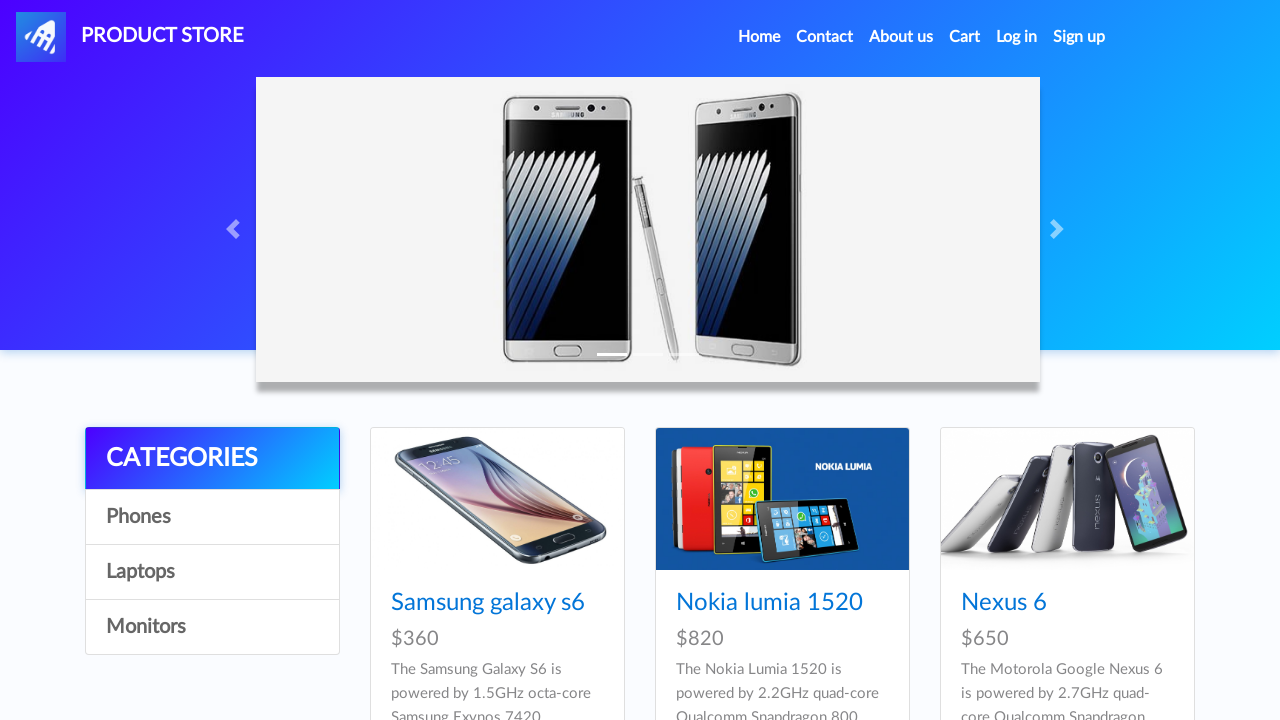